Tests radio button functionality by iterating through all radio button options and clicking each one to verify they can be selected

Starting URL: https://demoqa.com/radio-button

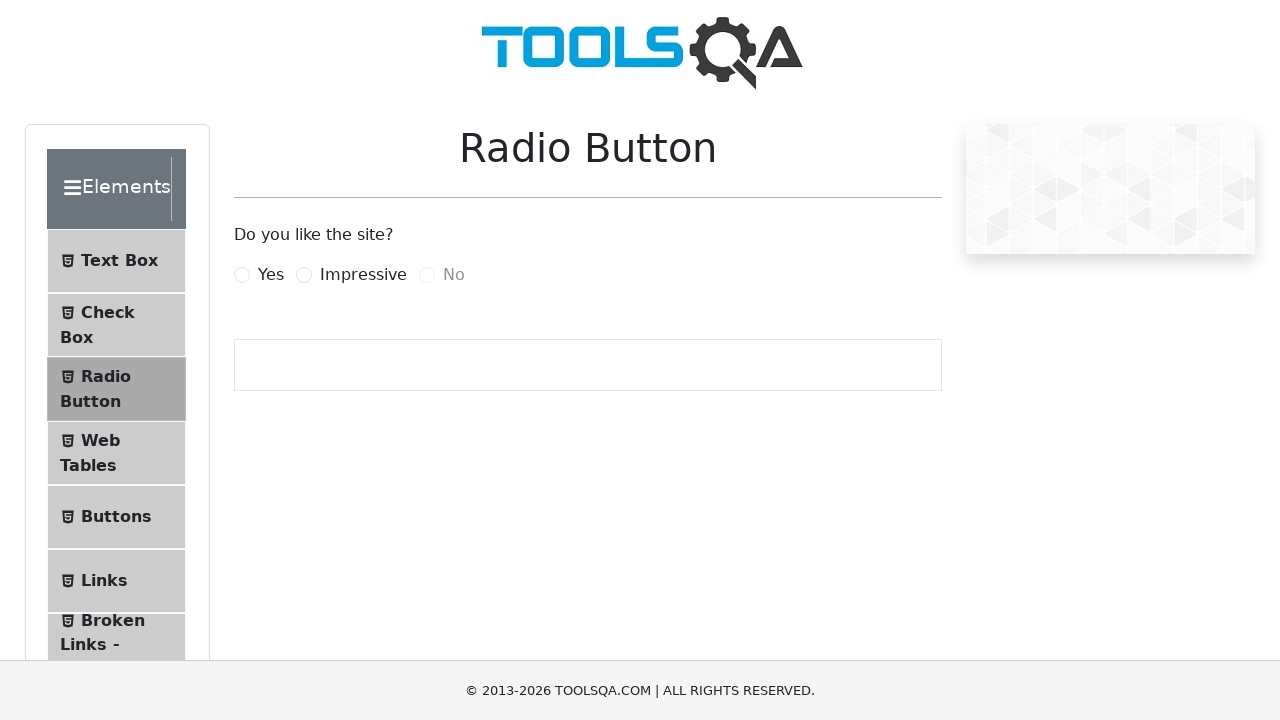

Scrolled down to make radio buttons visible
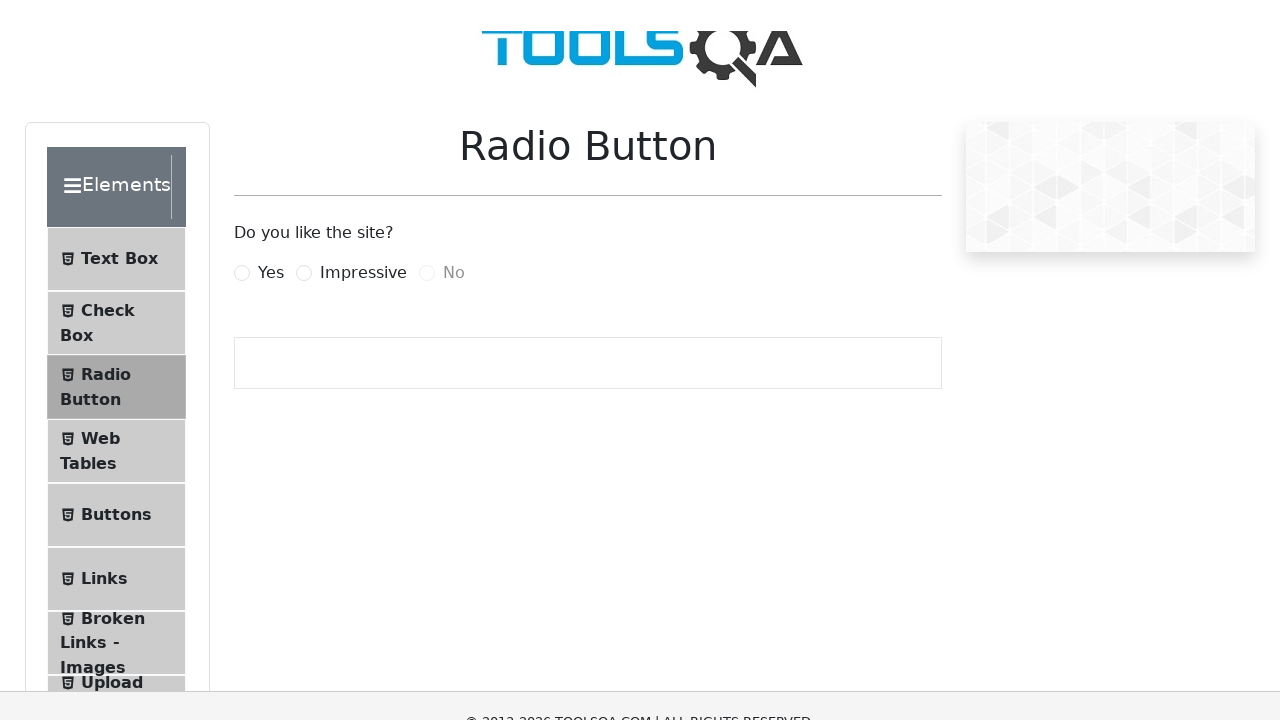

Located all radio button elements on the page
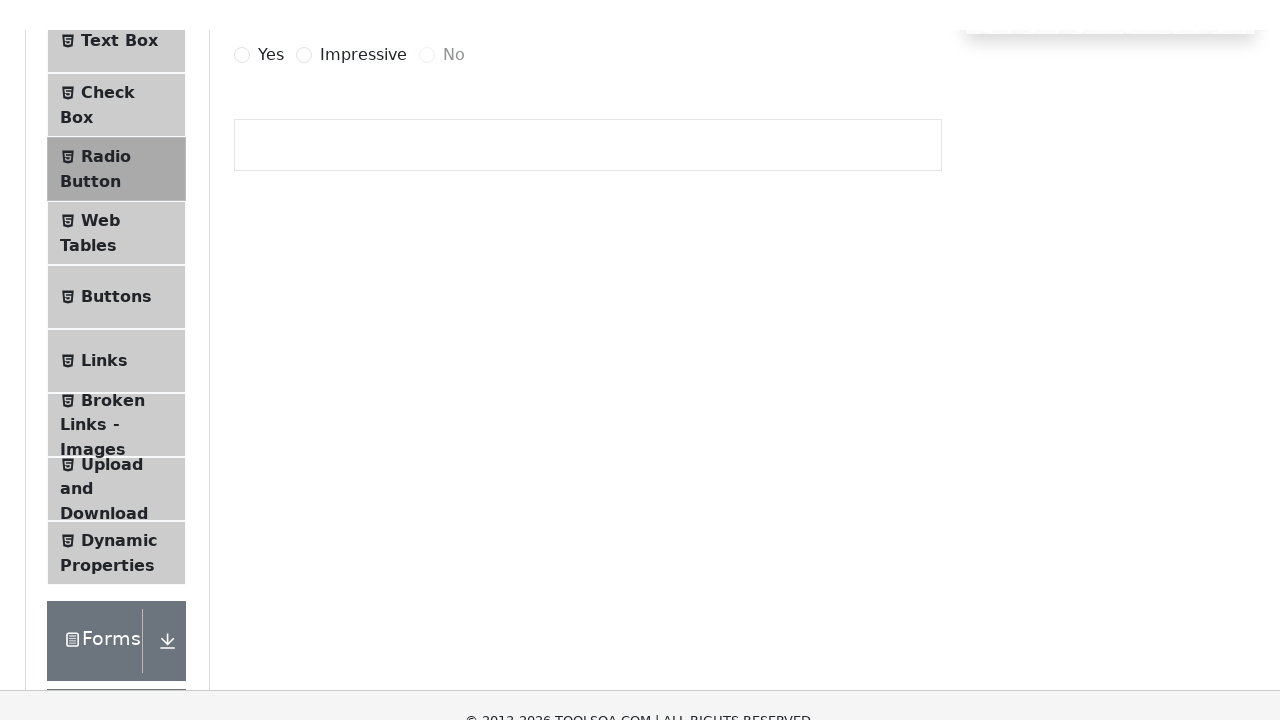

Verified radio button is enabled
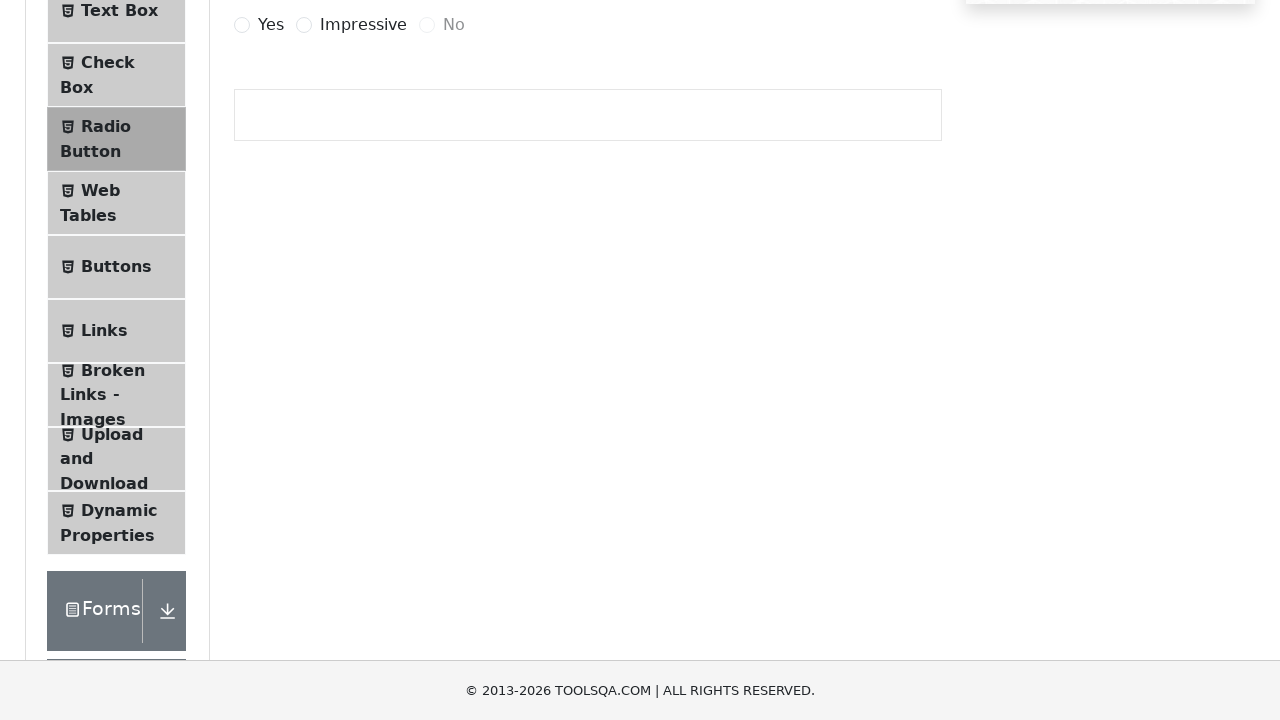

Clicked radio button using JavaScript
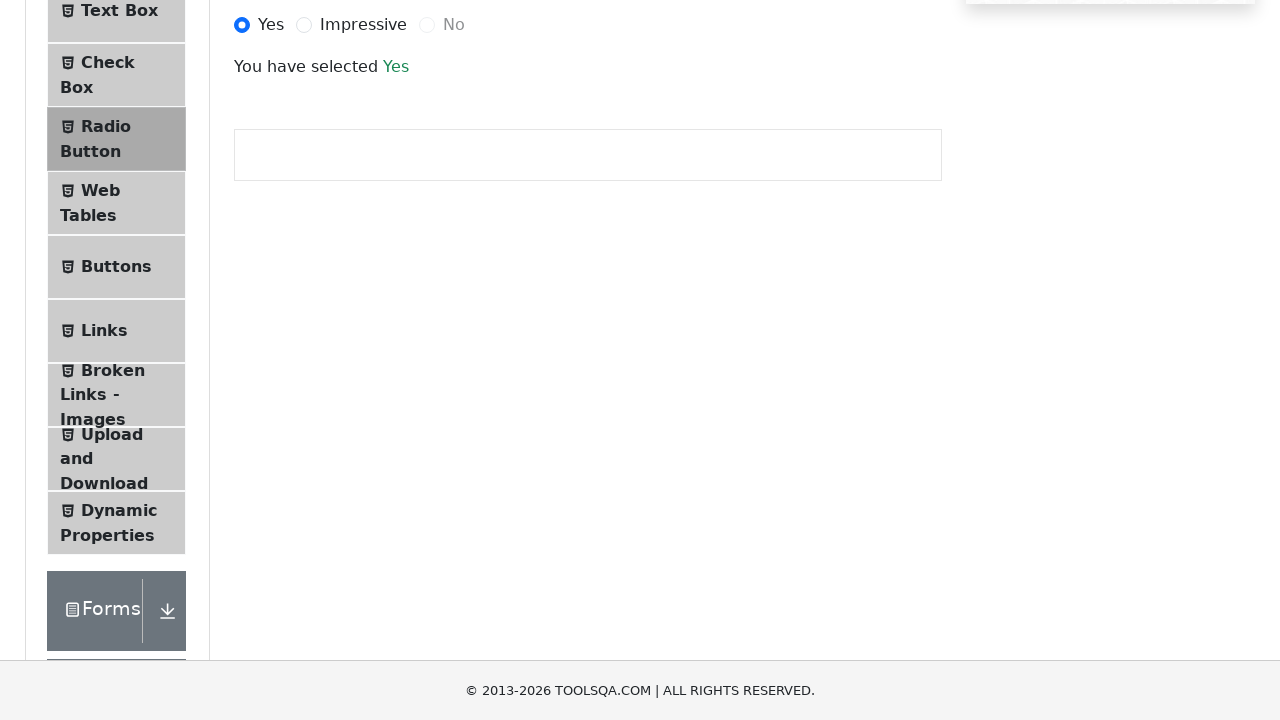

Retrieved radio button value: None
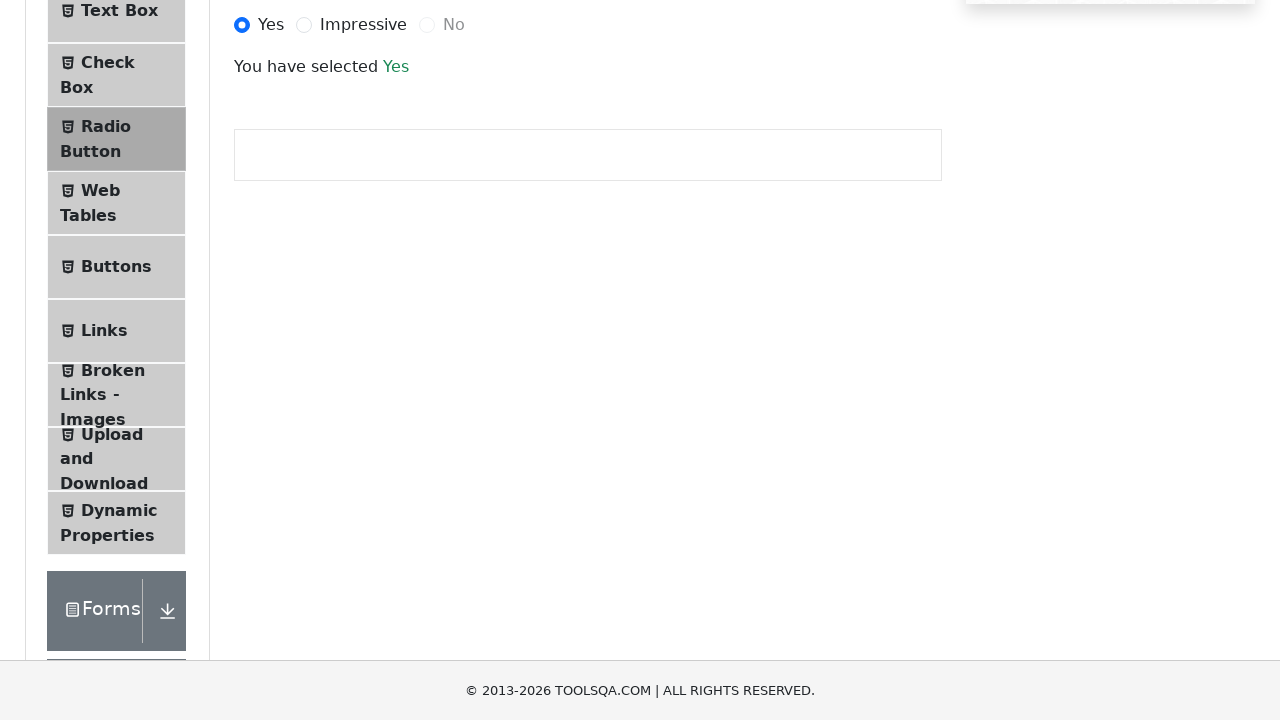

Verified radio button is enabled
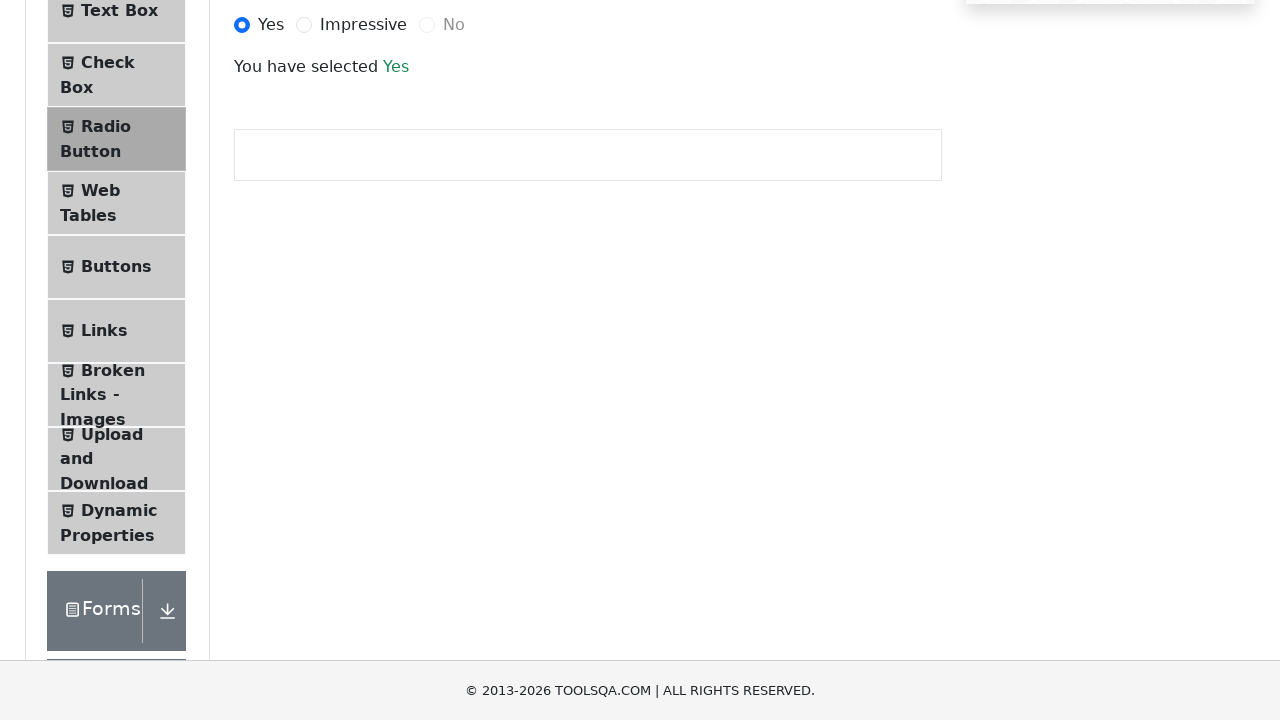

Clicked radio button using JavaScript
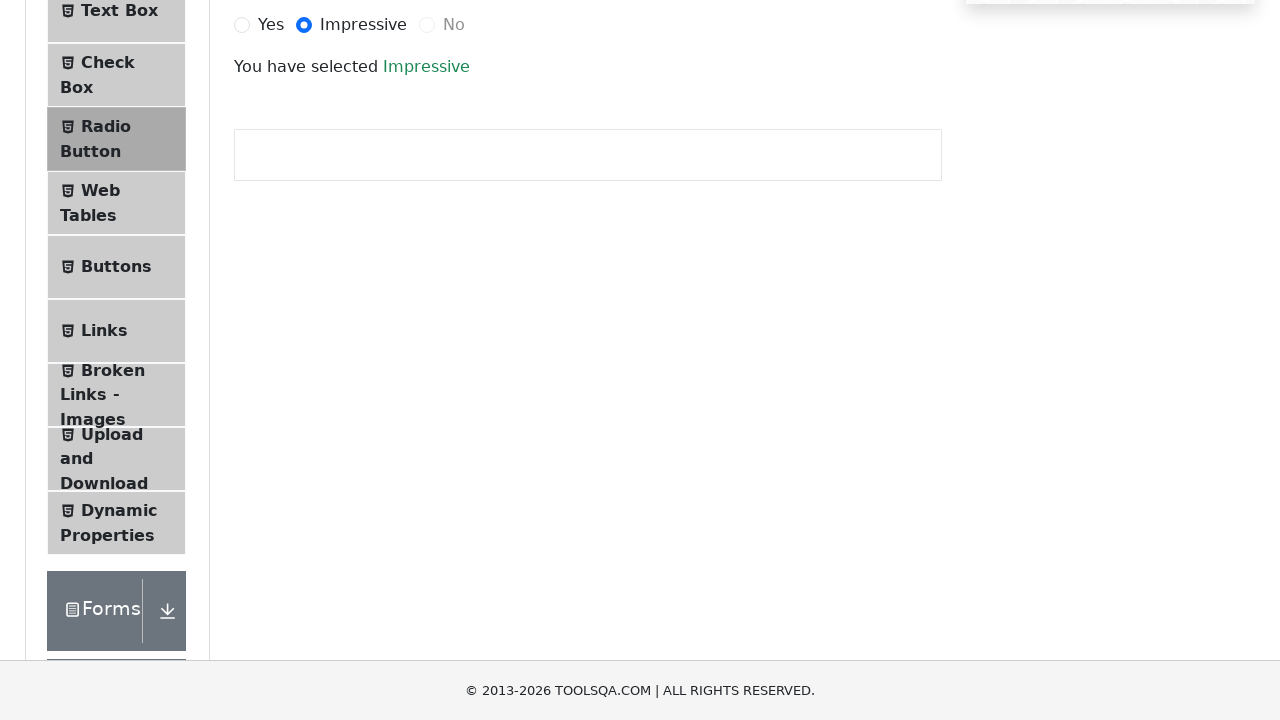

Retrieved radio button value: None
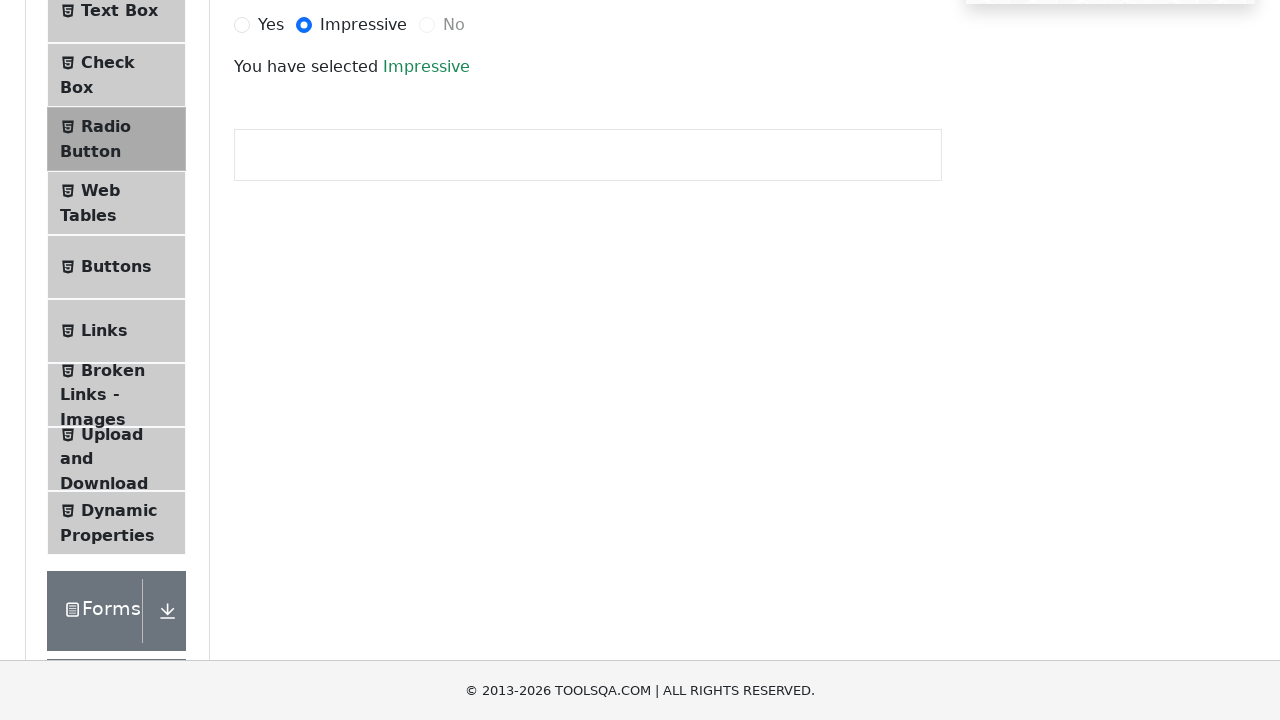

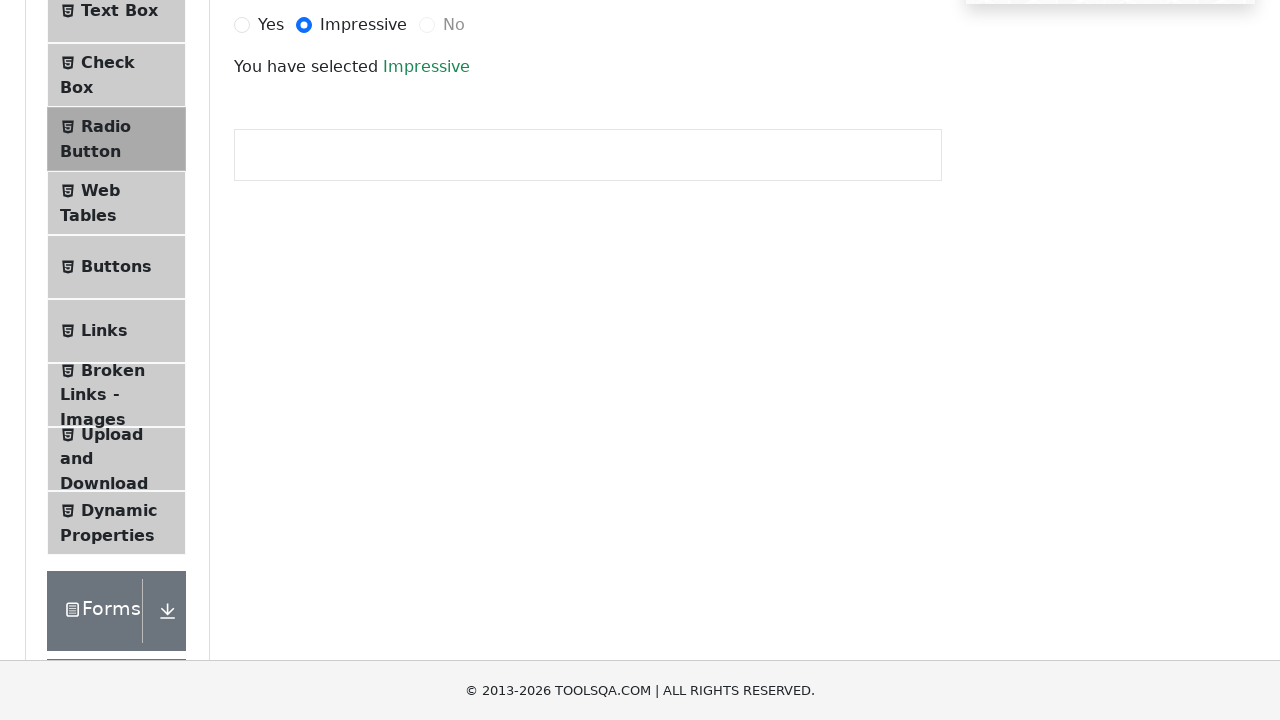